Navigates to Rahul Shetty Academy's Angular practice page and locates a name input field using XPath selector

Starting URL: https://rahulshettyacademy.com/angularpractice/

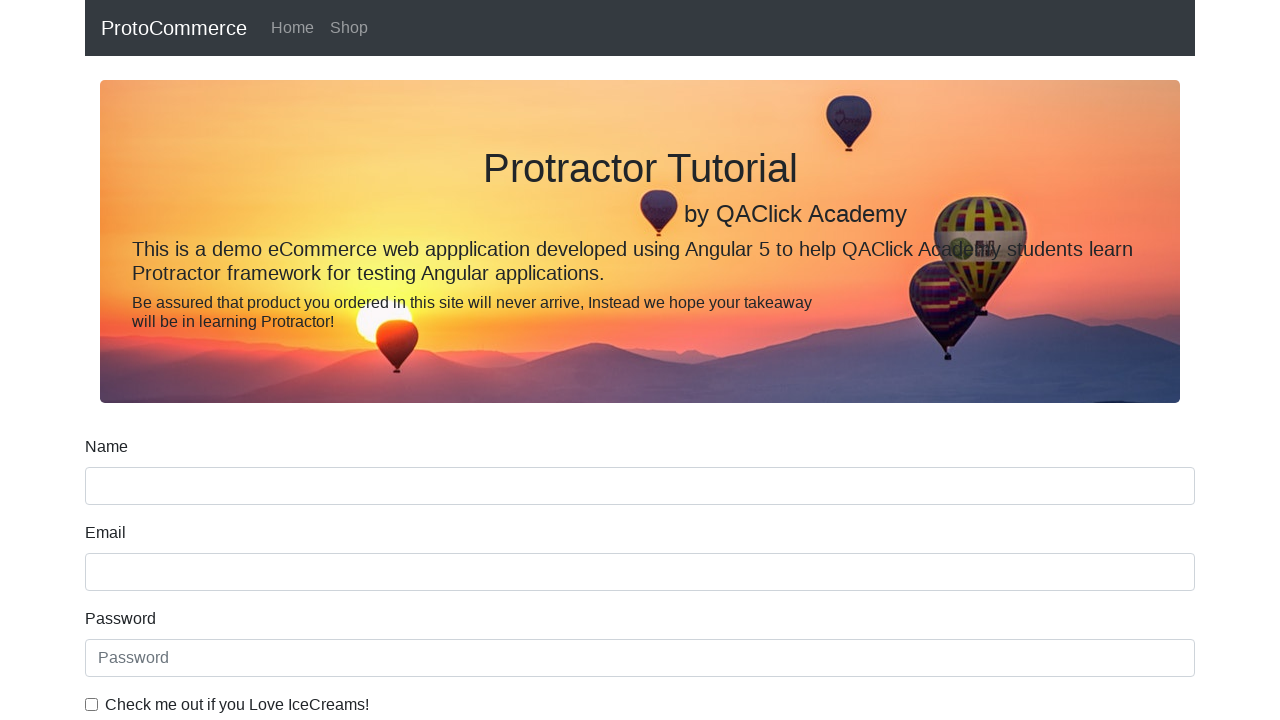

Navigated to Rahul Shetty Academy Angular practice page
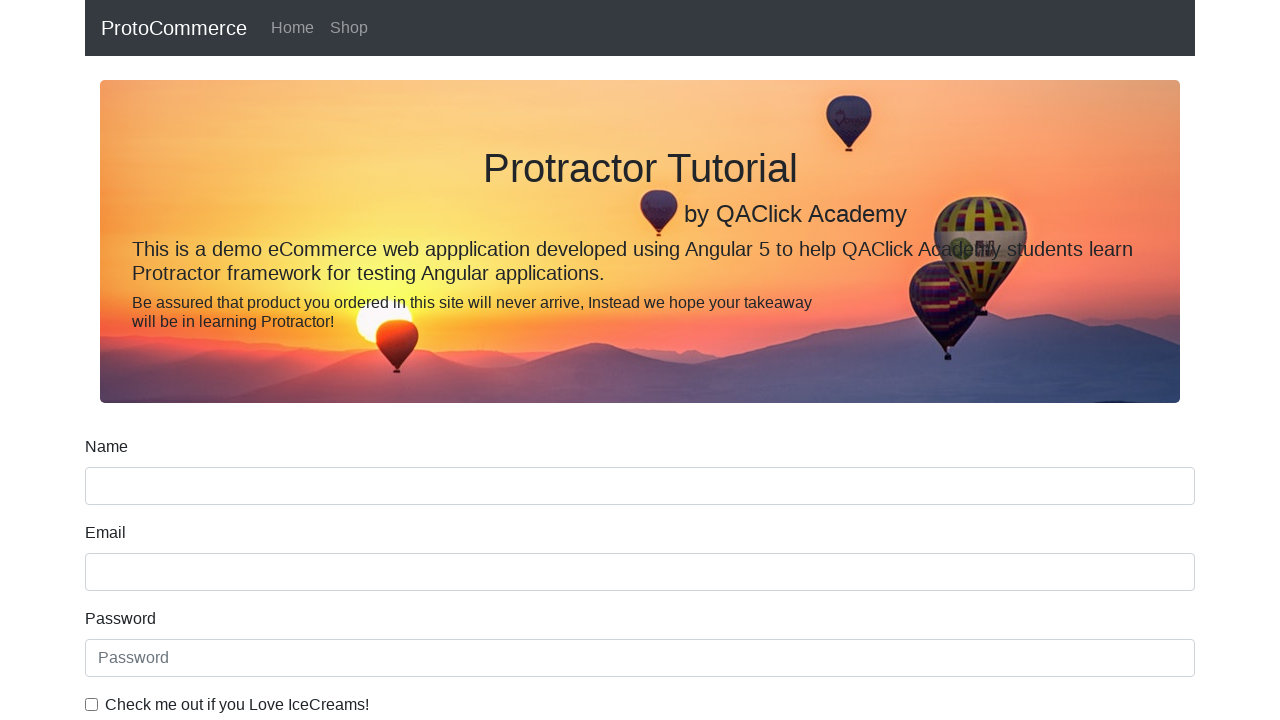

Name input field located and became visible
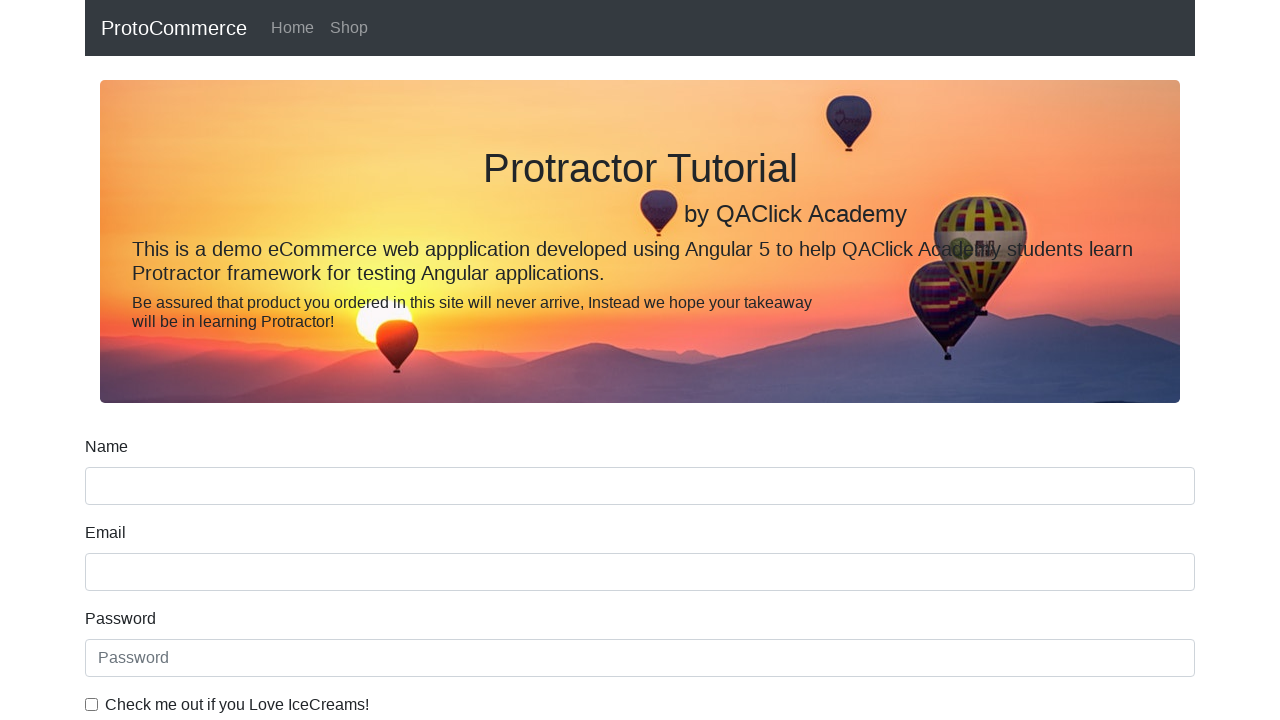

Filled name input field with 'John Doe' on input[name='name']
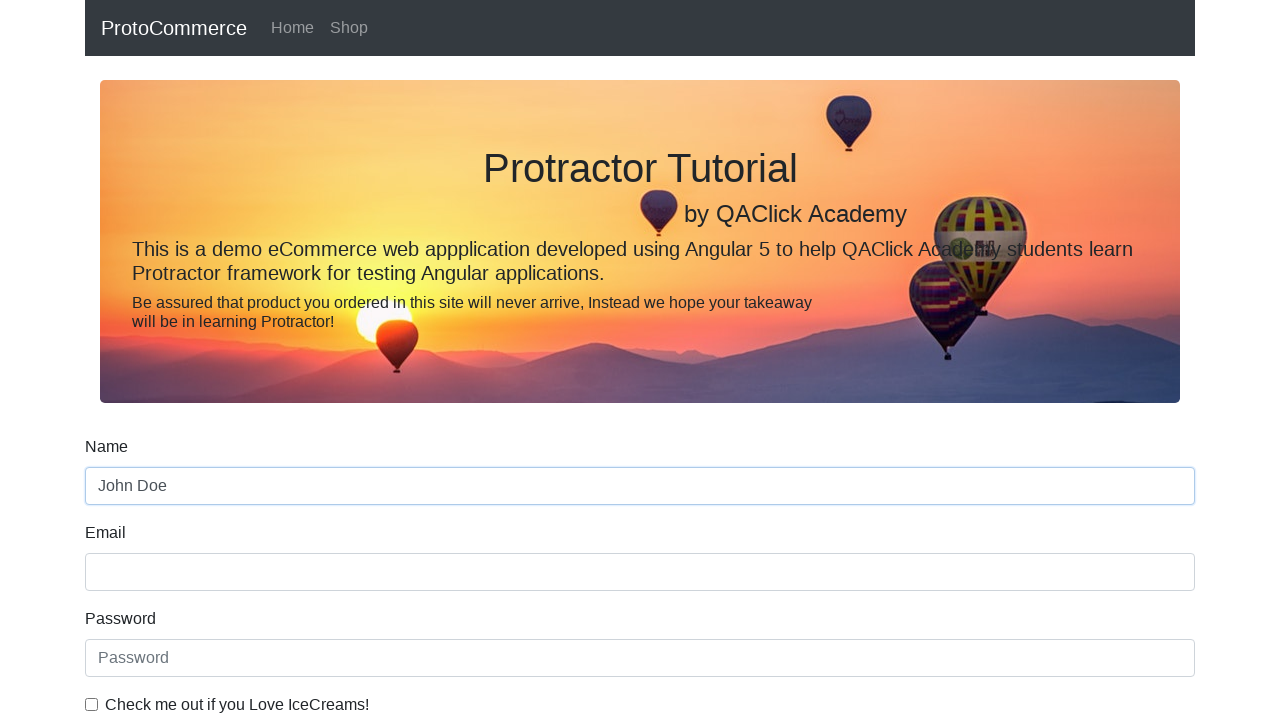

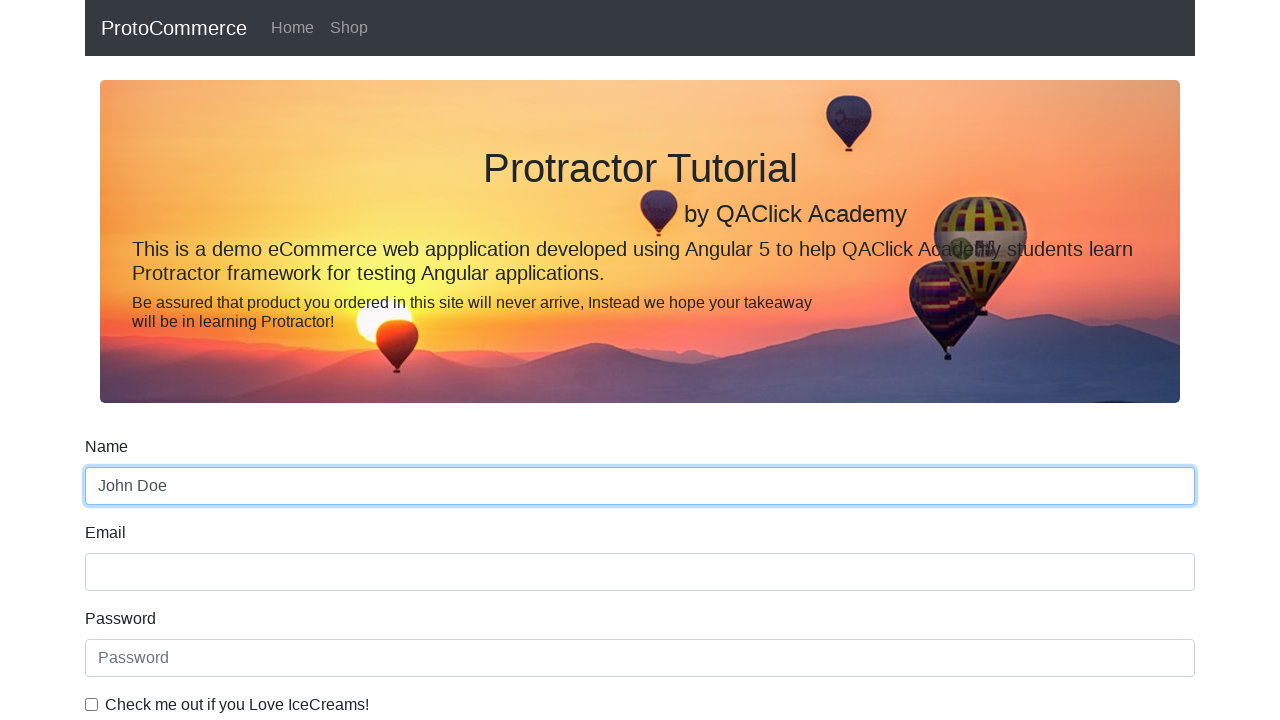